Navigates to Data Warehousing courses by hovering over the course menu

Starting URL: http://greenstech.in/selenium-course-content.html

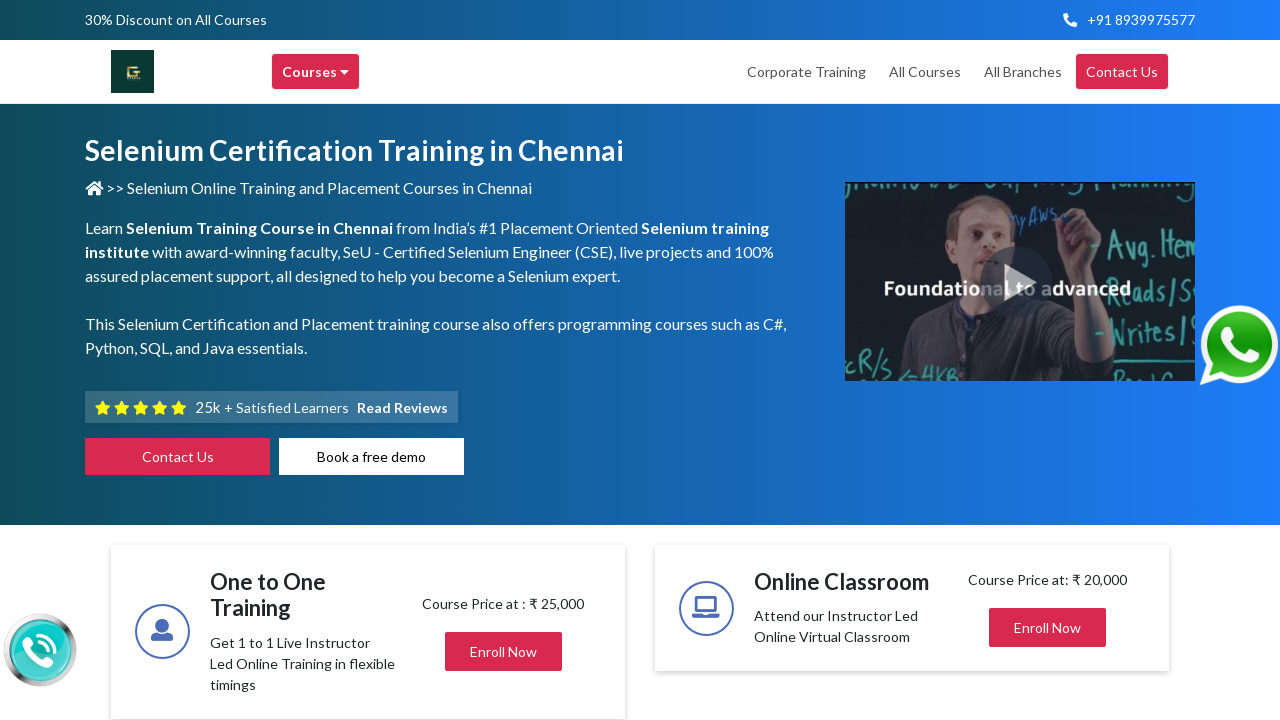

Hovered over Courses menu at (316, 72) on xpath=//div[text()='Courses ']
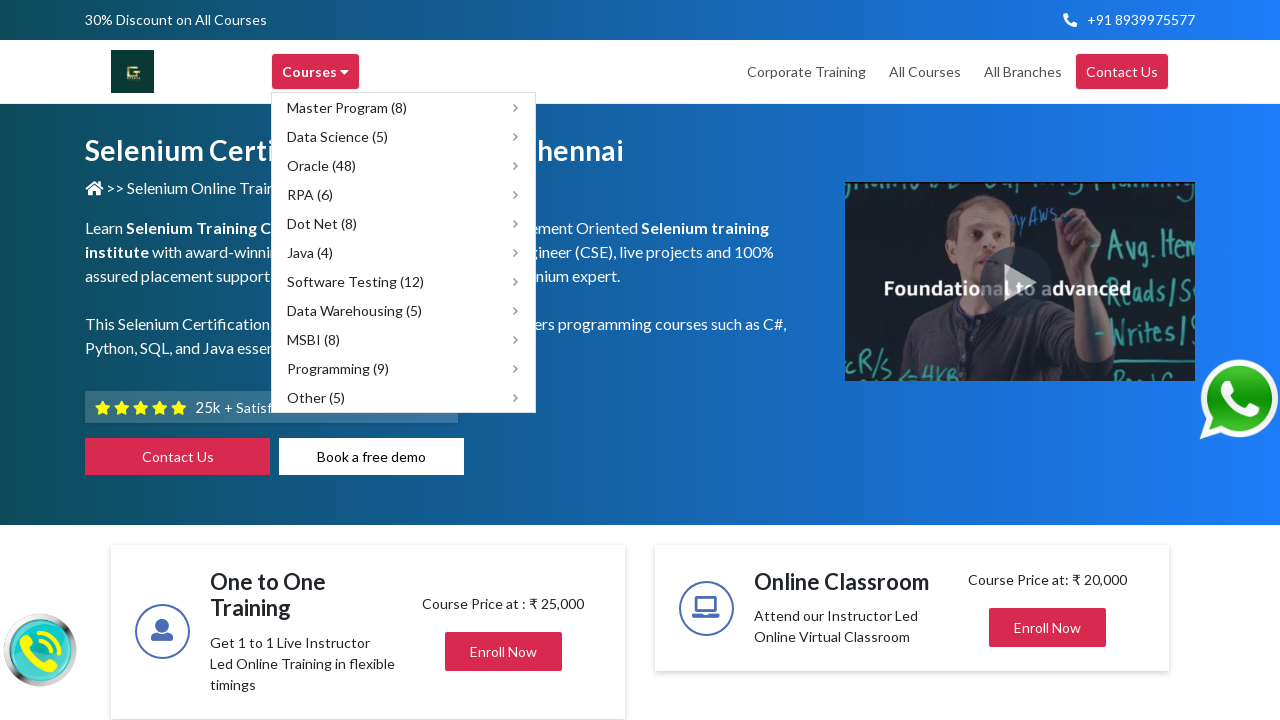

Hovered over Data Warehousing submenu to navigate to Data Warehousing courses at (354, 310) on xpath=//span[text()='Data Warehousing (5)']
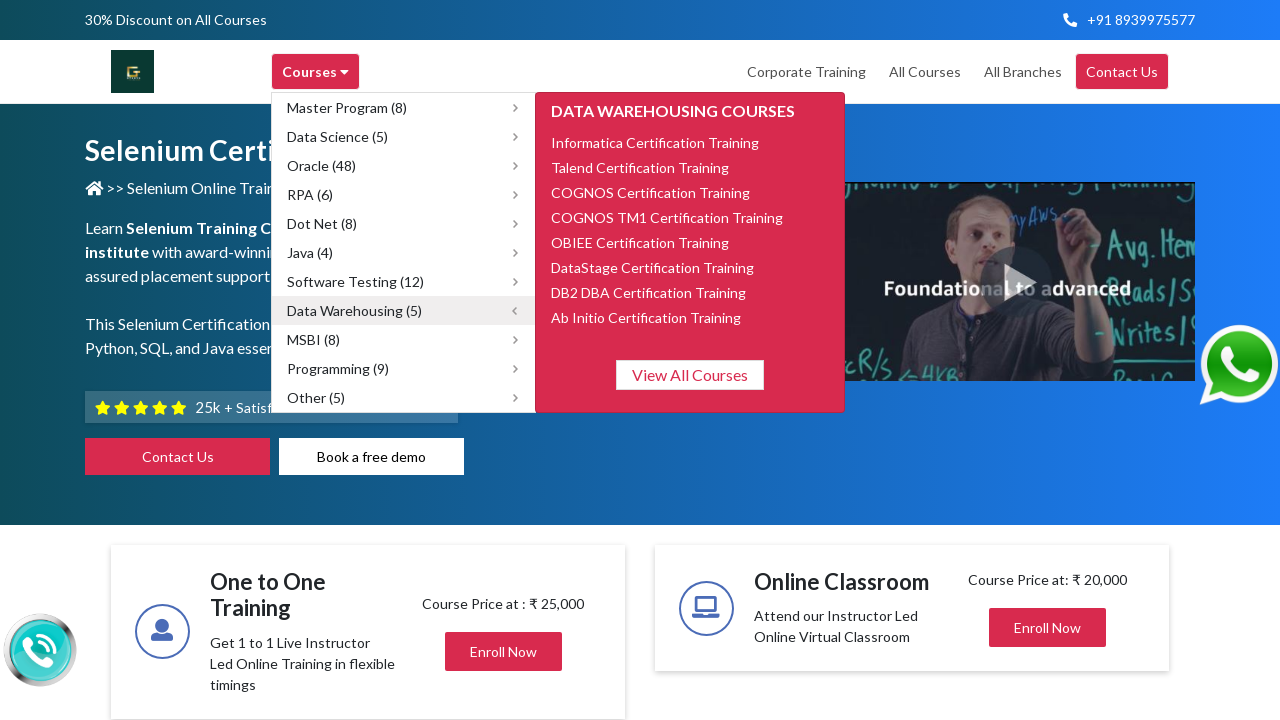

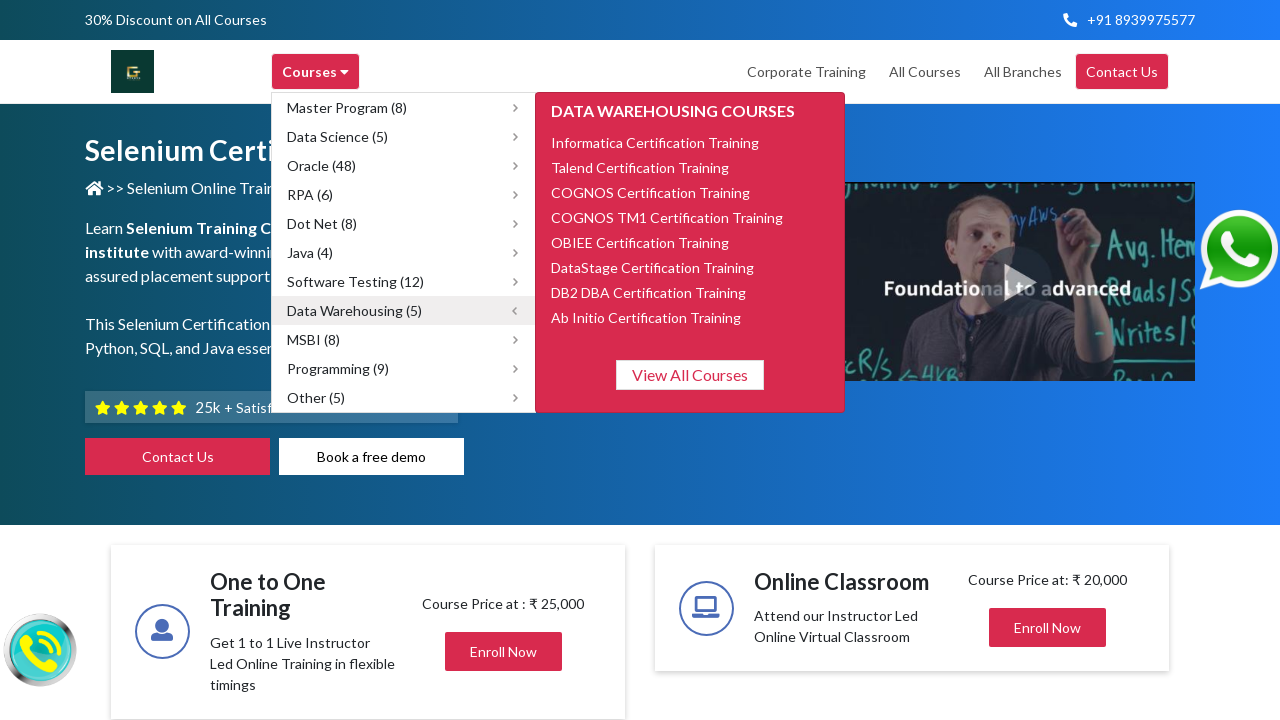